Tests mobile phone replenishment with maximum amount (8000 UAH) by filling in phone number, amount, and card details, then verifying the transaction details

Starting URL: https://next.privat24.ua/mobile

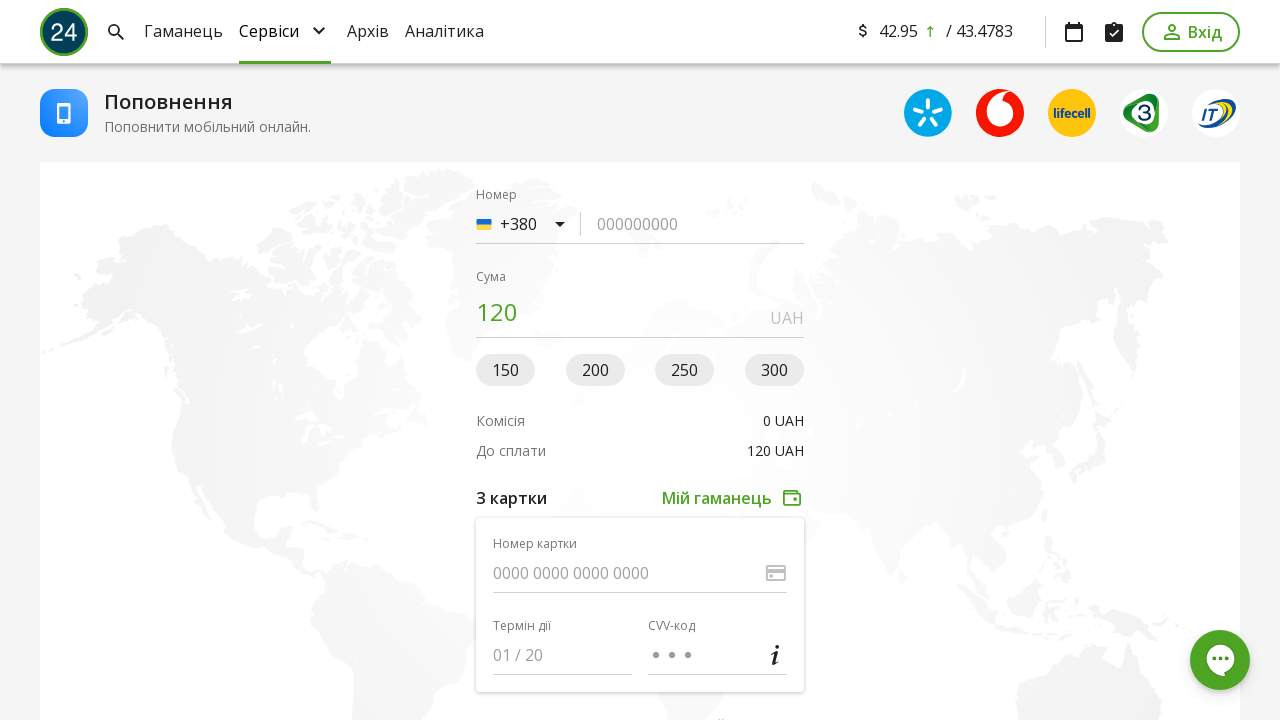

Filled phone number field with '6326401690' on //input[@data-qa-node='phone-number']
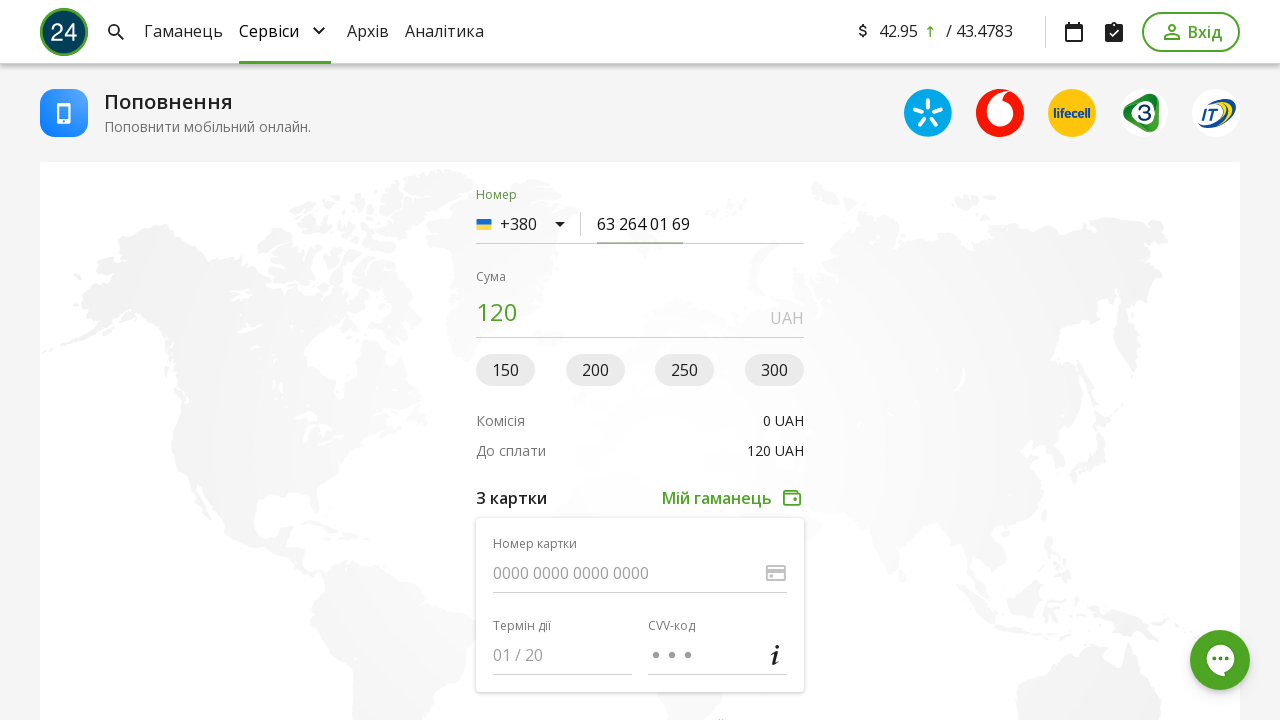

Clicked amount field to focus it at (640, 312) on xpath=//input[@data-qa-node='amount']
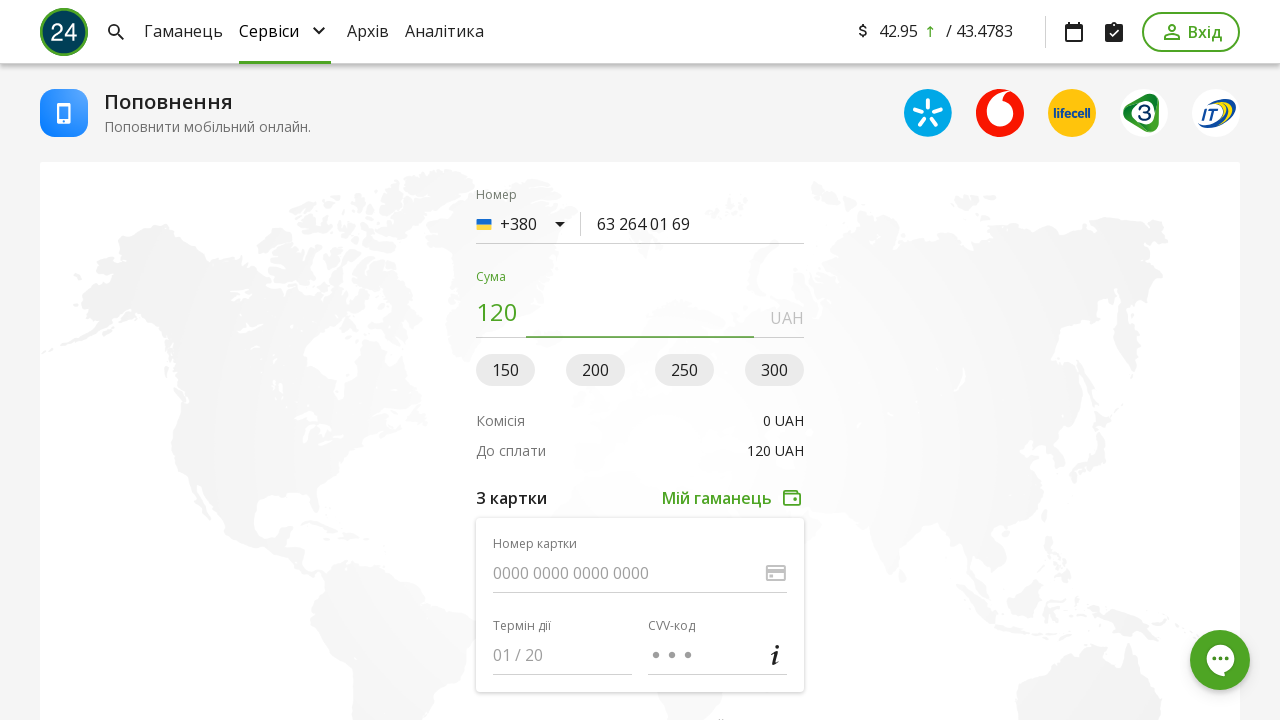

Selected all text in amount field
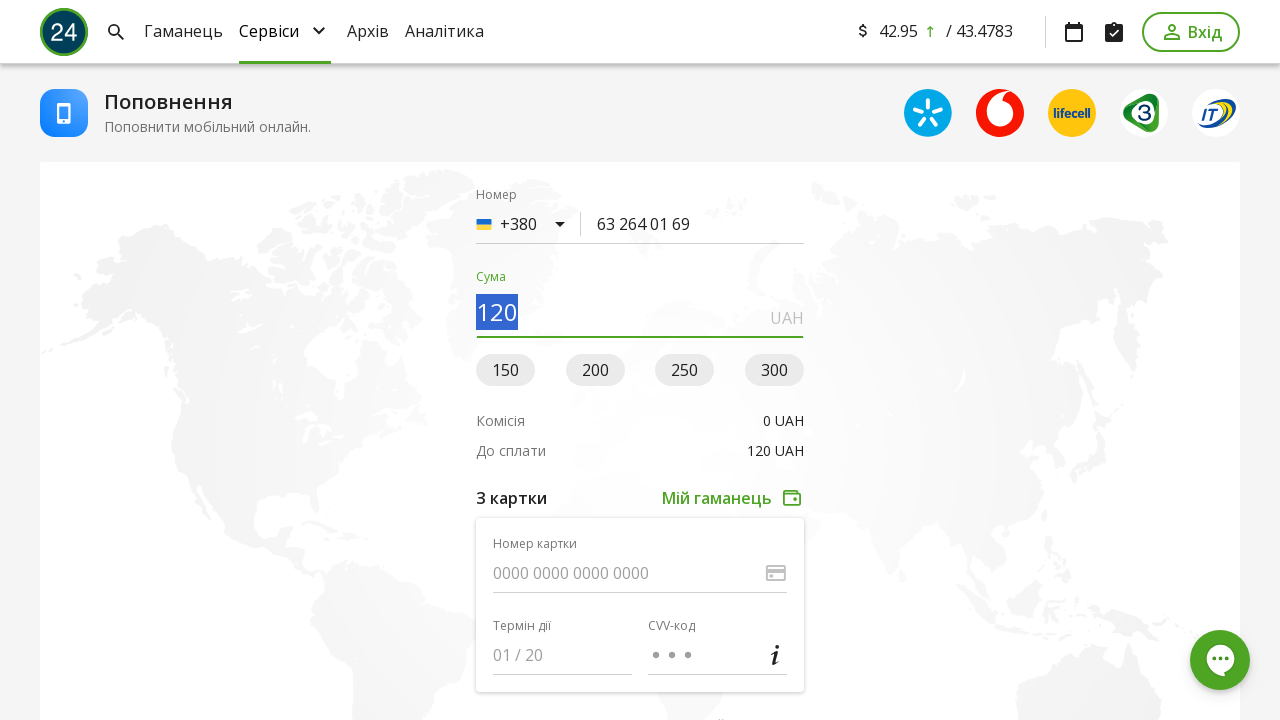

Deleted existing amount value
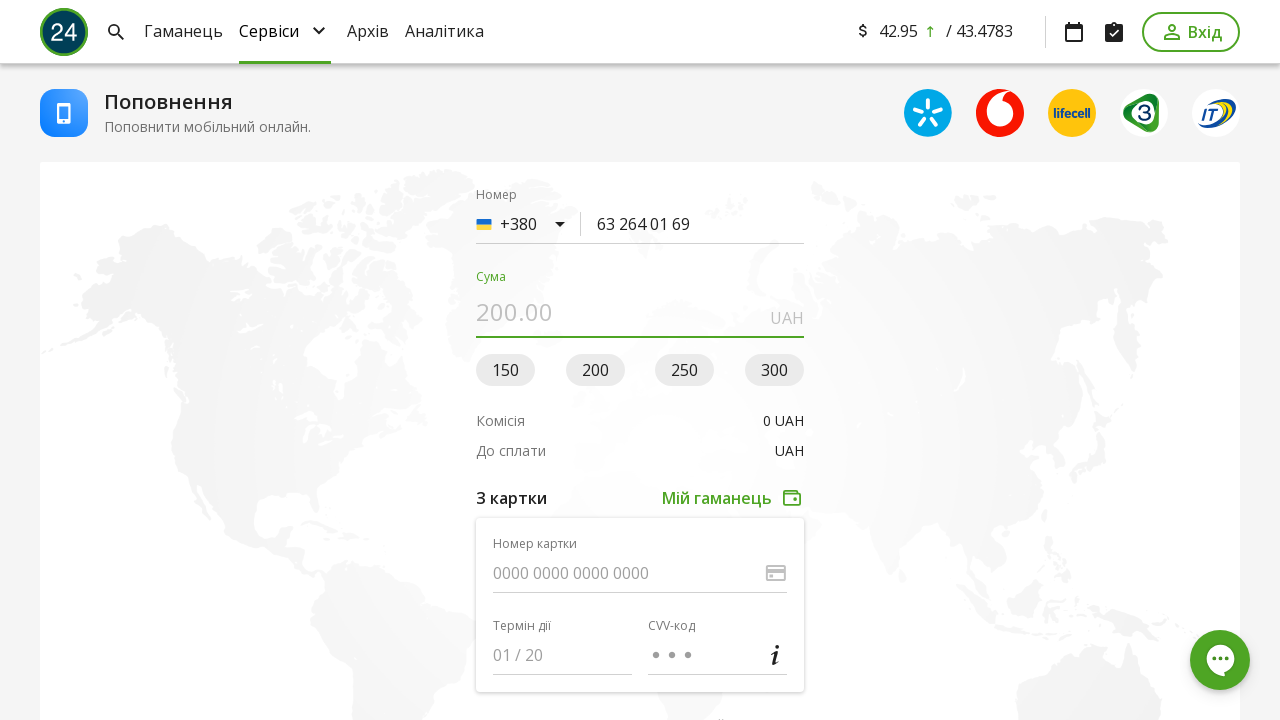

Filled amount field with maximum value '8000 UAH' on //input[@data-qa-node='amount']
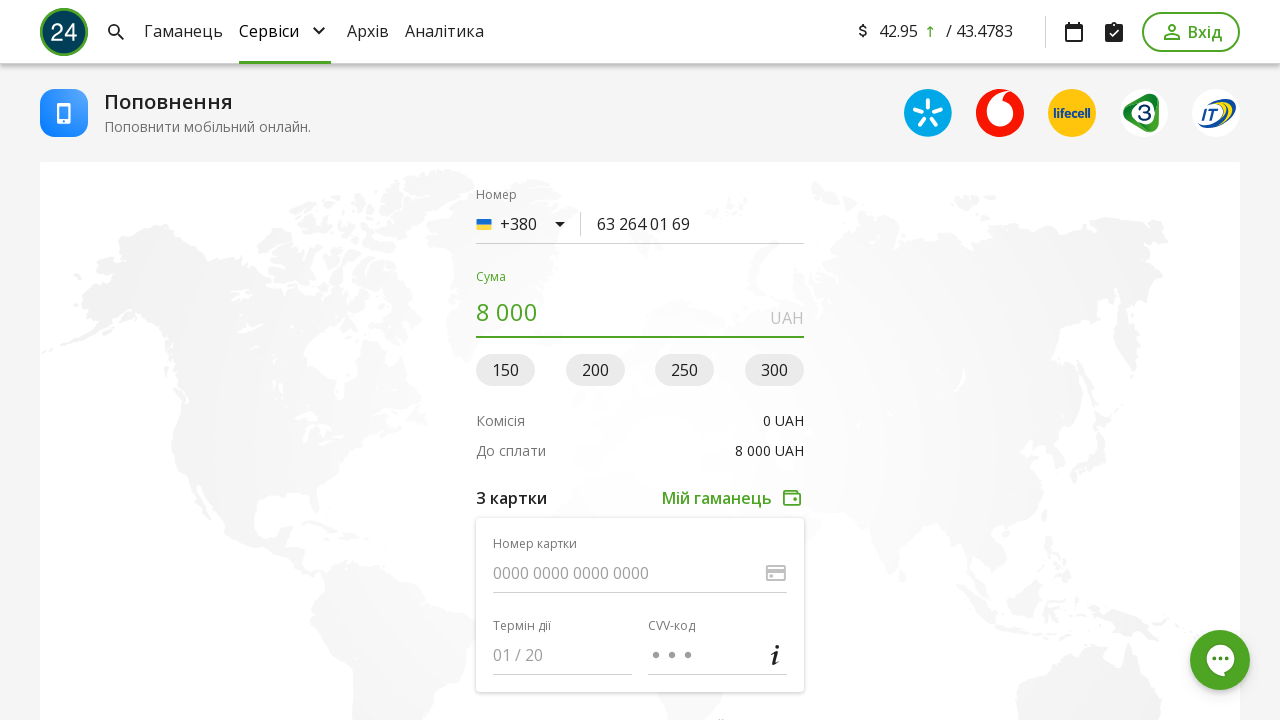

Filled card number field with '4004159115449003' on //input[@data-qa-node='numberdebitSource']
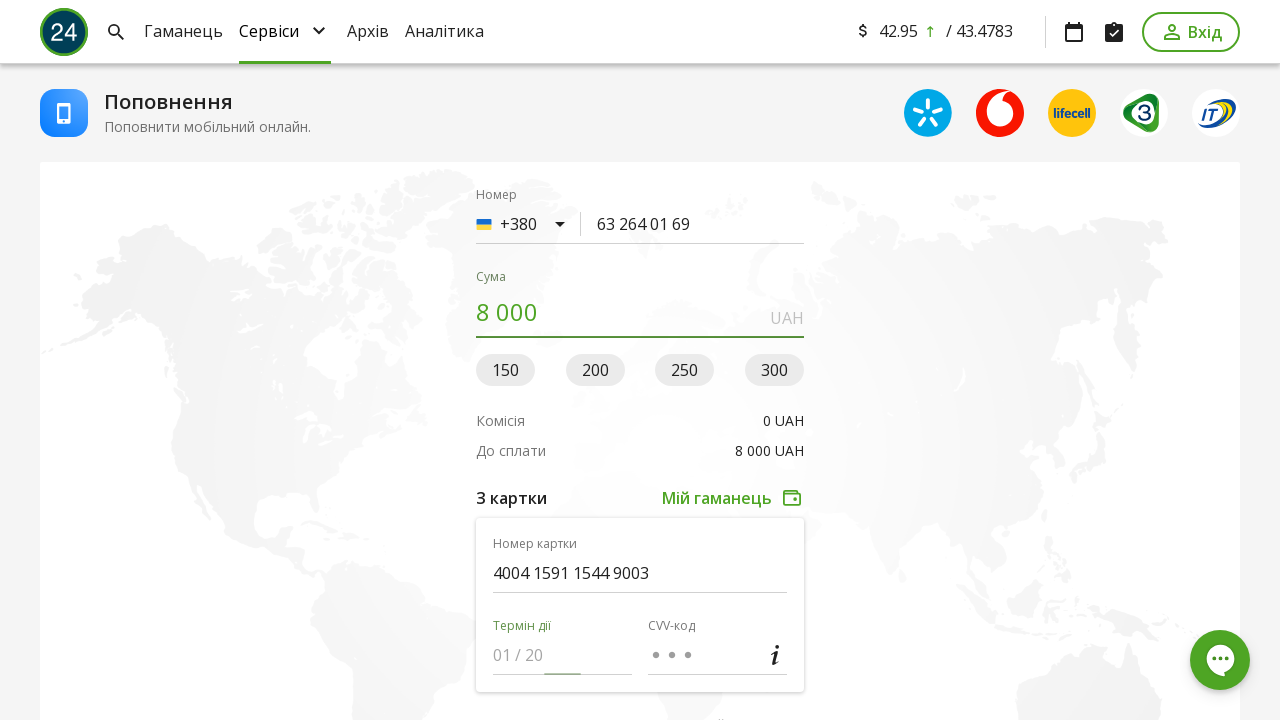

Filled card expiry date field with '1126' on //input[@data-qa-node='expiredebitSource']
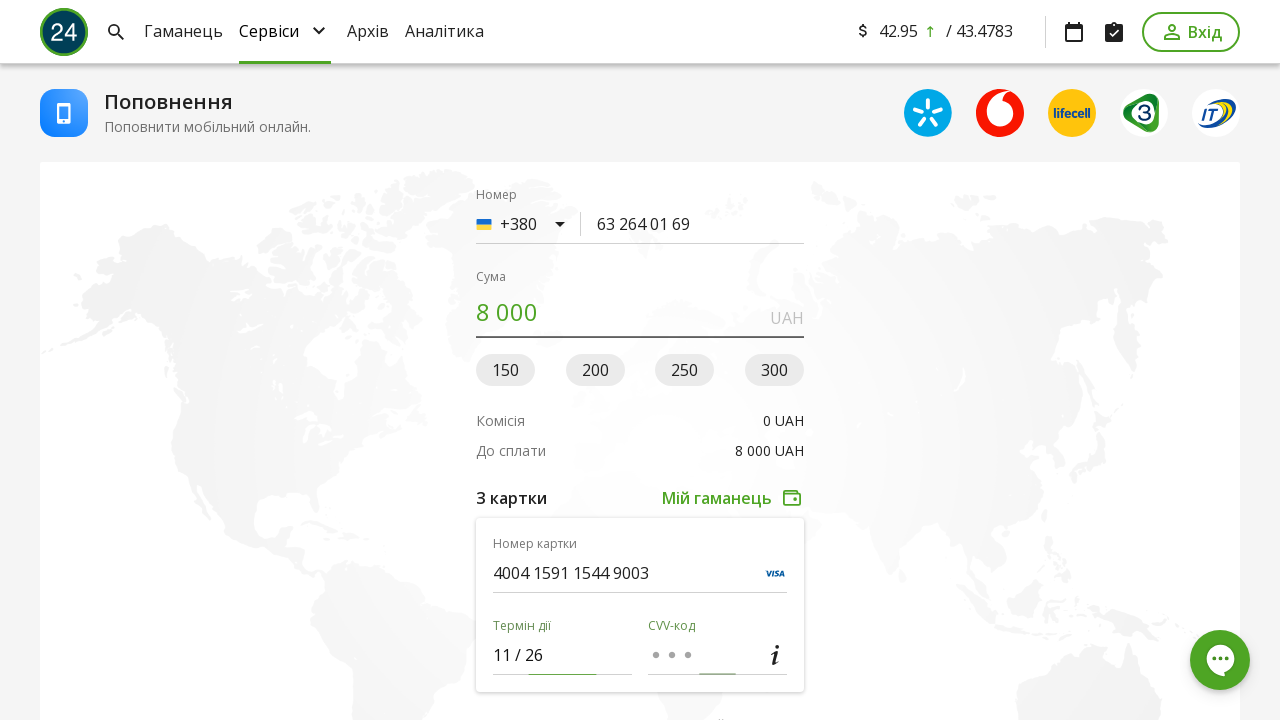

Filled CVV field with '134' on //input[@data-qa-node='cvvdebitSource']
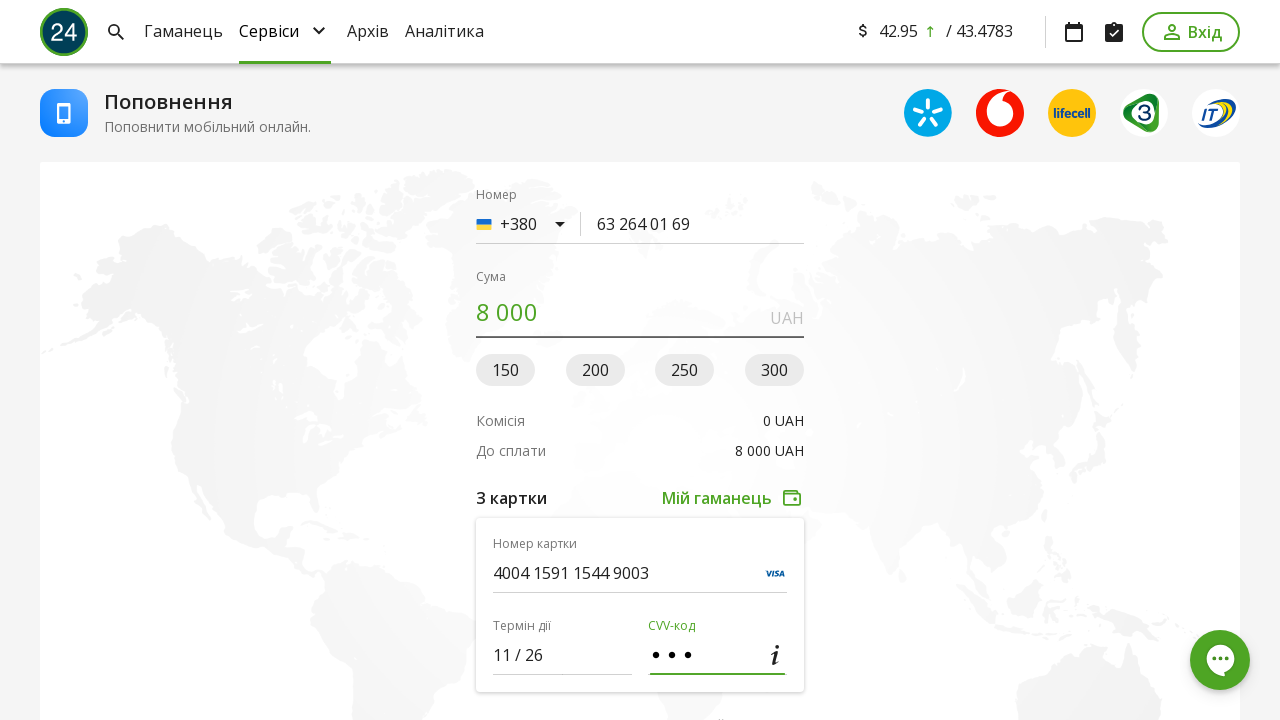

Filled cardholder first name field with 'TEST' on //input[@data-qa-node='firstNamedebitSource']
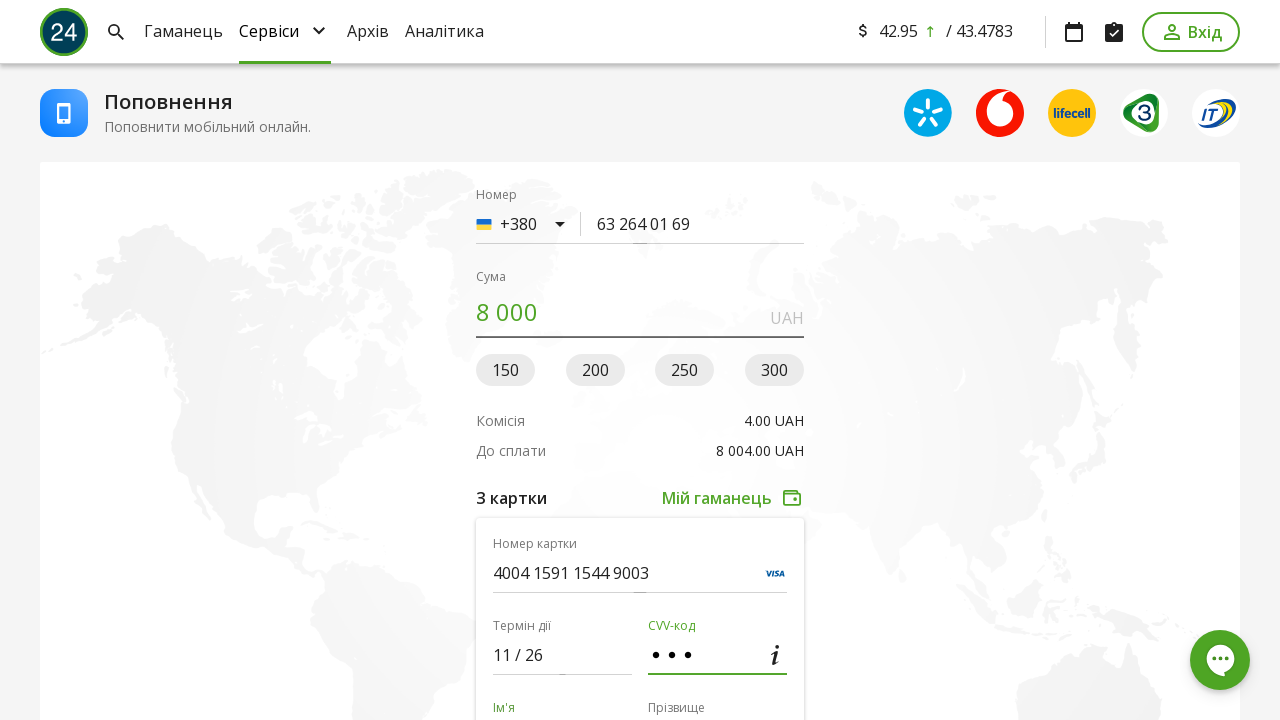

Filled cardholder last name field with 'TESTOVICH' on //input[@data-qa-node='lastNamedebitSource']
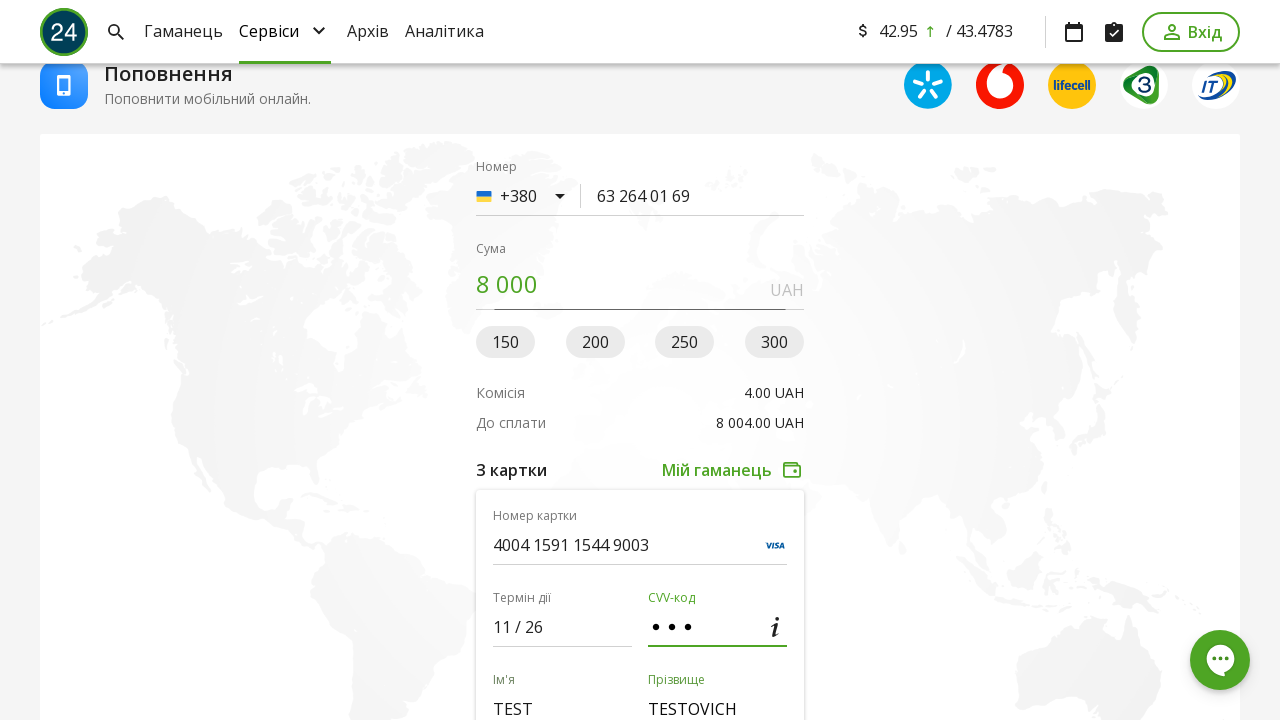

Clicked submit button to process the transaction at (640, 360) on xpath=//button[@data-qa-node='submit']
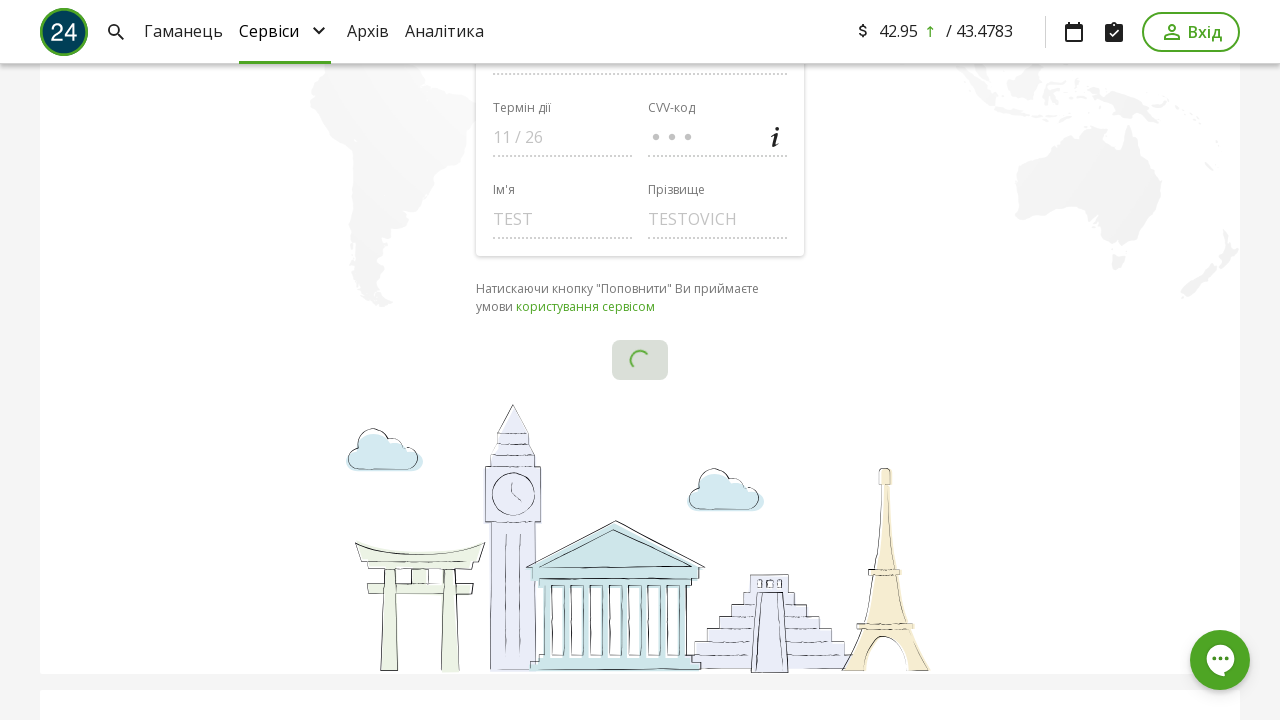

Transaction details section loaded successfully
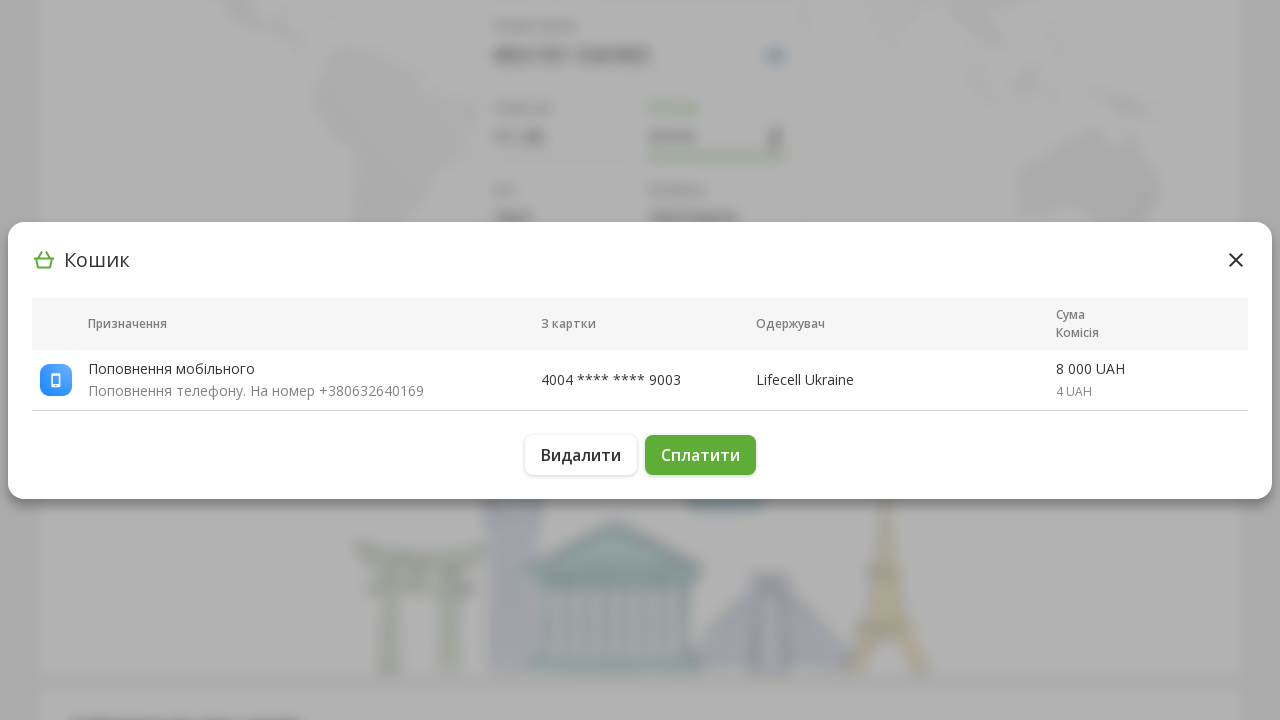

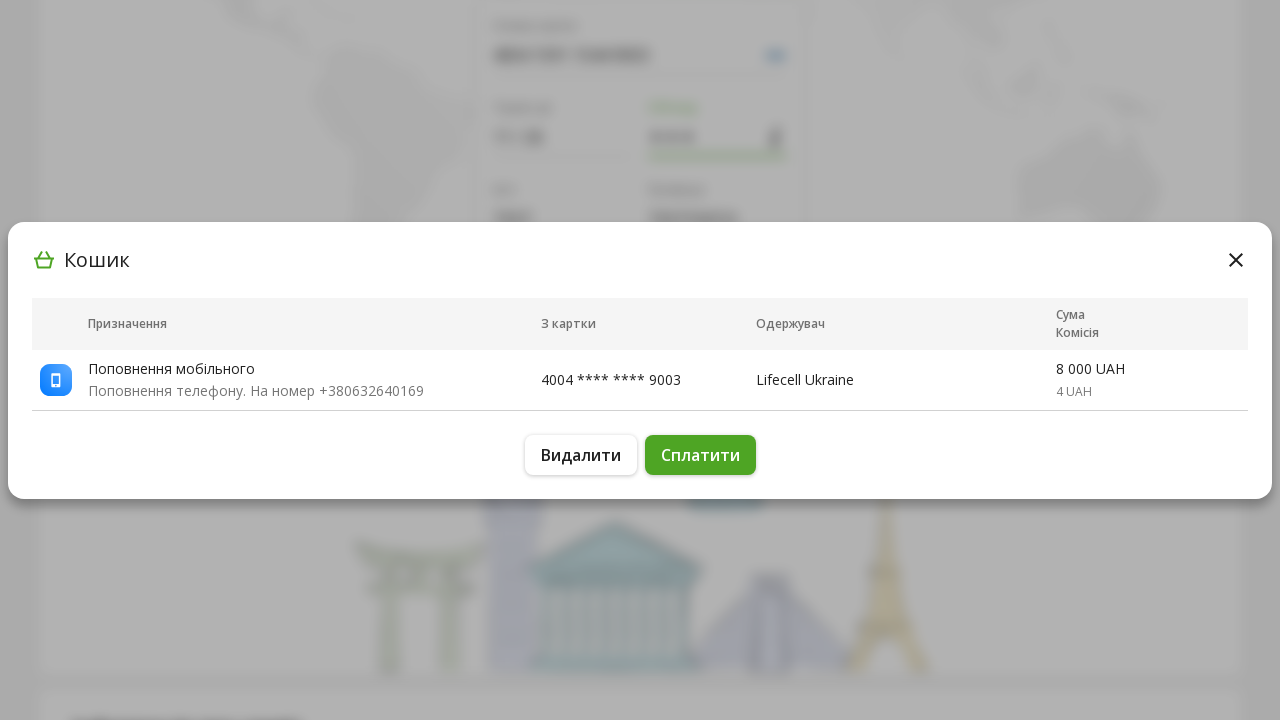